Tests drag and drop functionality by dragging an element and dropping it onto a target droppable area on the jQuery UI demo page.

Starting URL: http://jqueryui.com/resources/demos/droppable/default.html

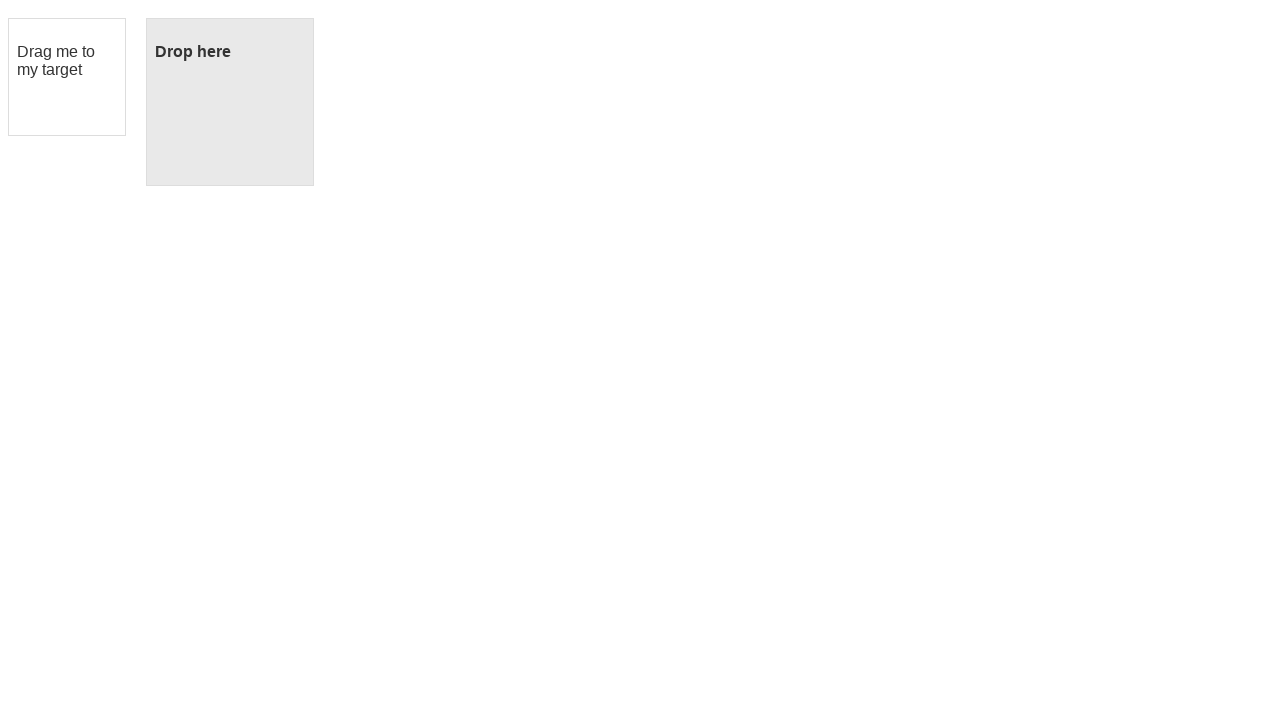

Located the draggable element with id 'draggable'
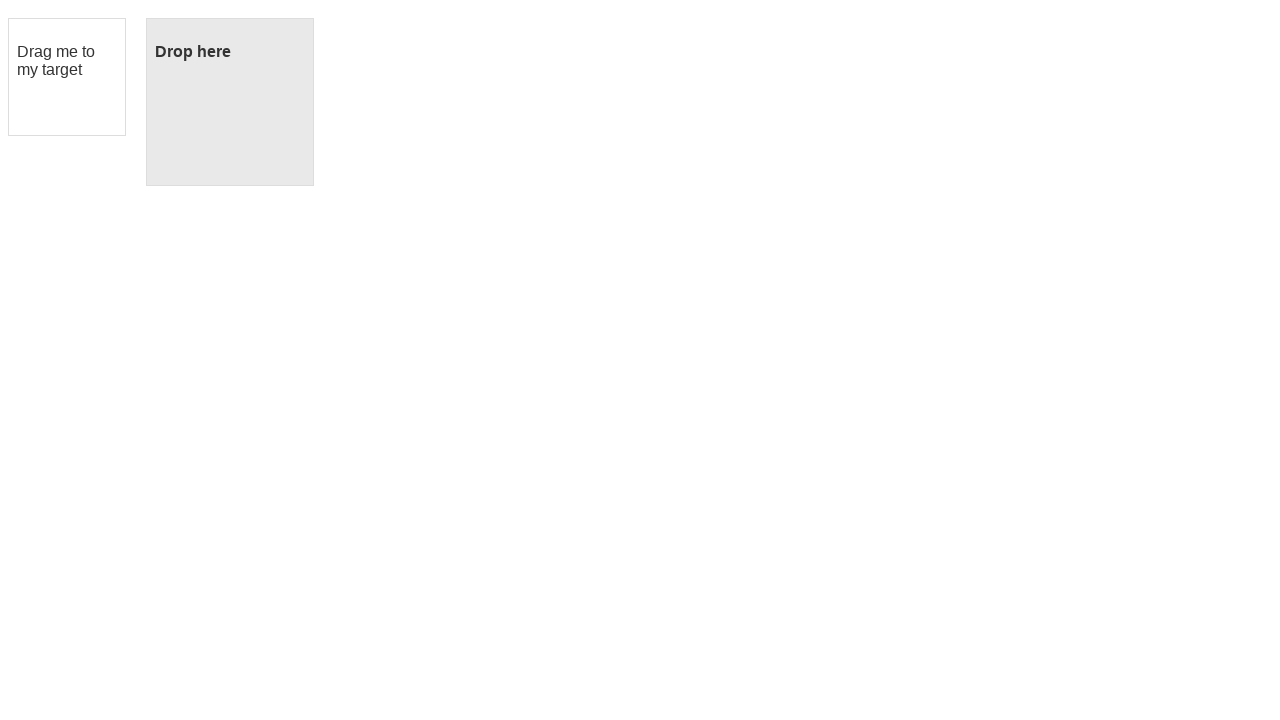

Located the droppable target element with id 'droppable'
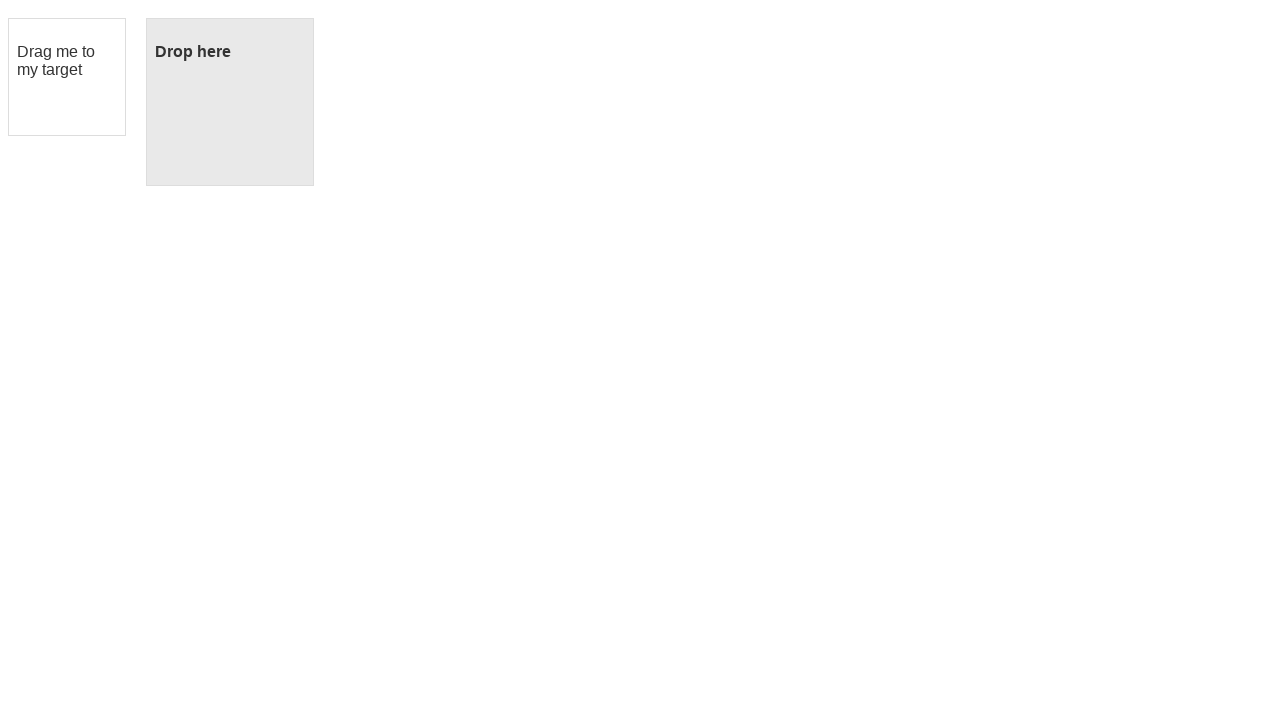

Dragged the draggable element onto the droppable target at (230, 102)
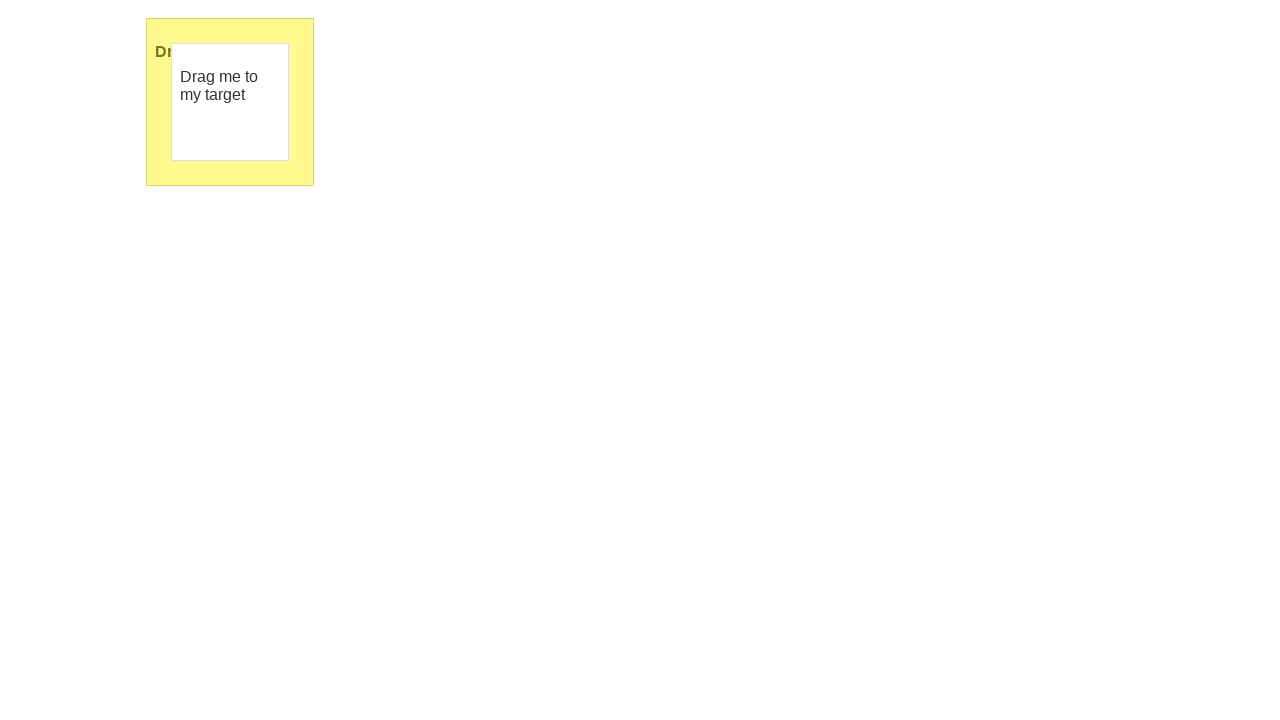

Verified drop was successful - droppable element now shows 'Dropped!' text
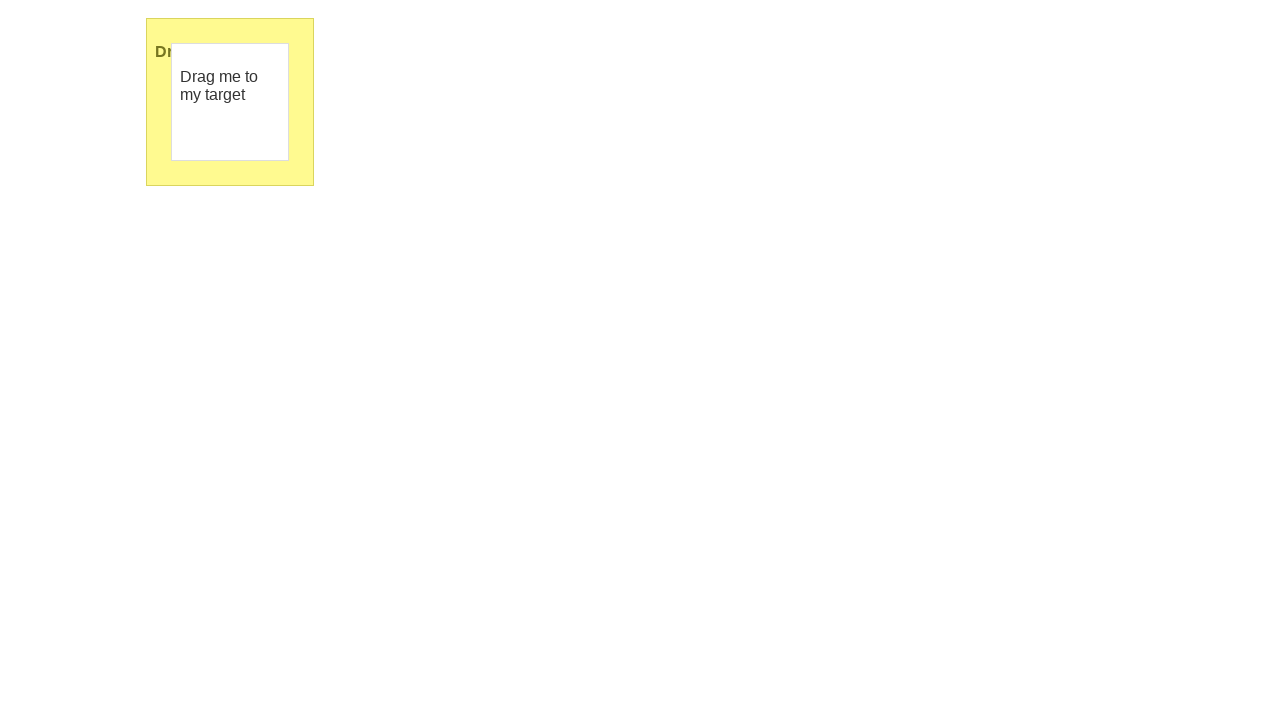

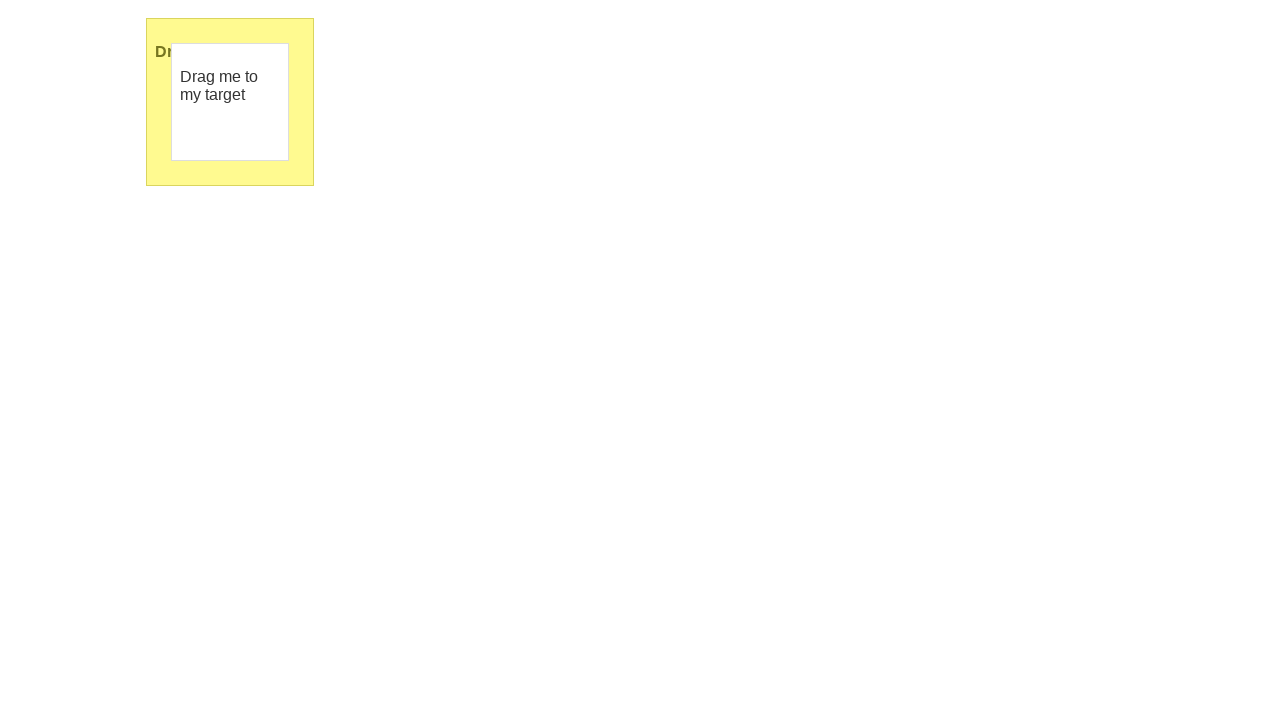